Clicks on "Submit new Language" menu item and verifies the submenu title is "Submit New Language"

Starting URL: http://www.99-bottles-of-beer.net/

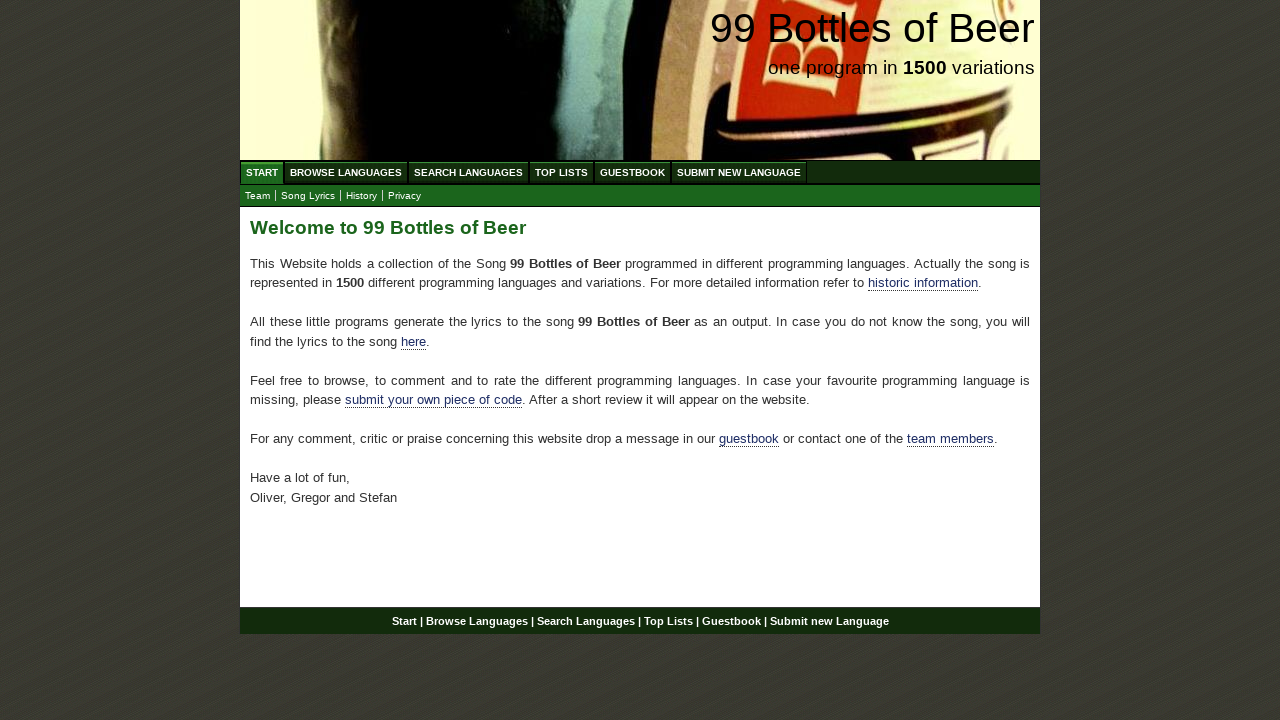

Clicked on 'Submit new Language' menu item at (739, 172) on xpath=//ul[@id='menu']//a[@href='/submitnewlanguage.html']
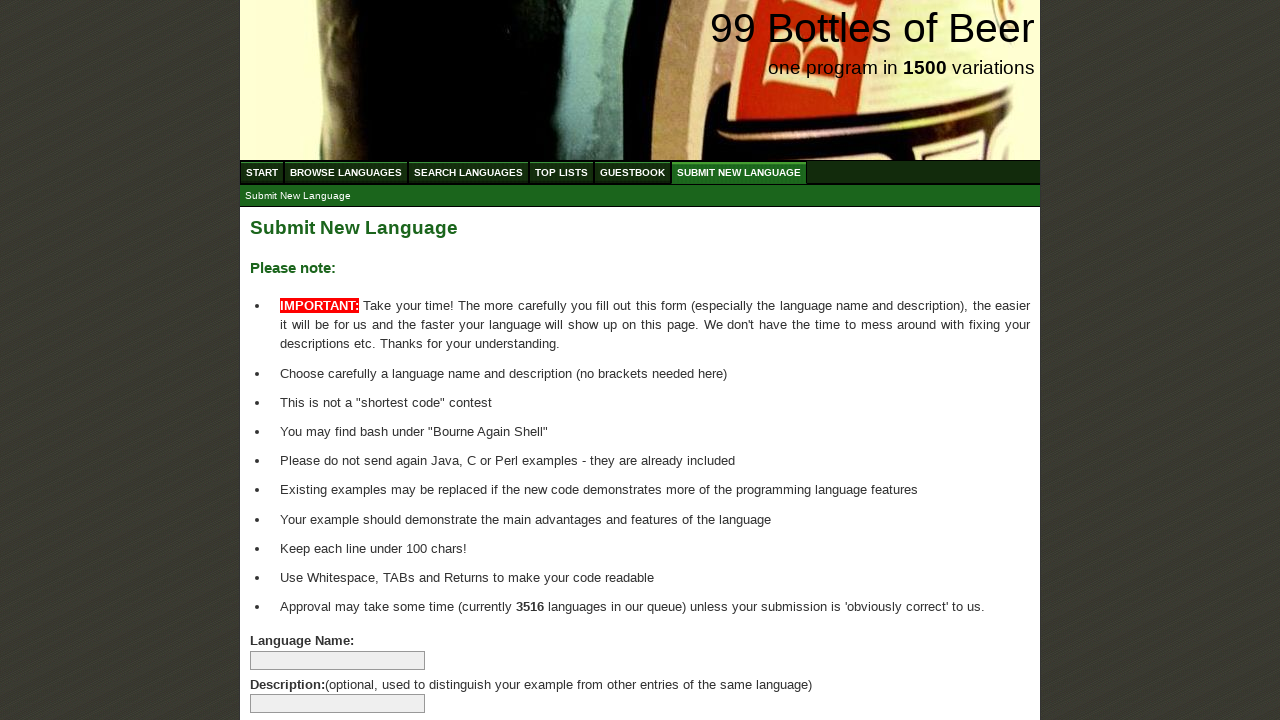

Submenu loaded and is visible
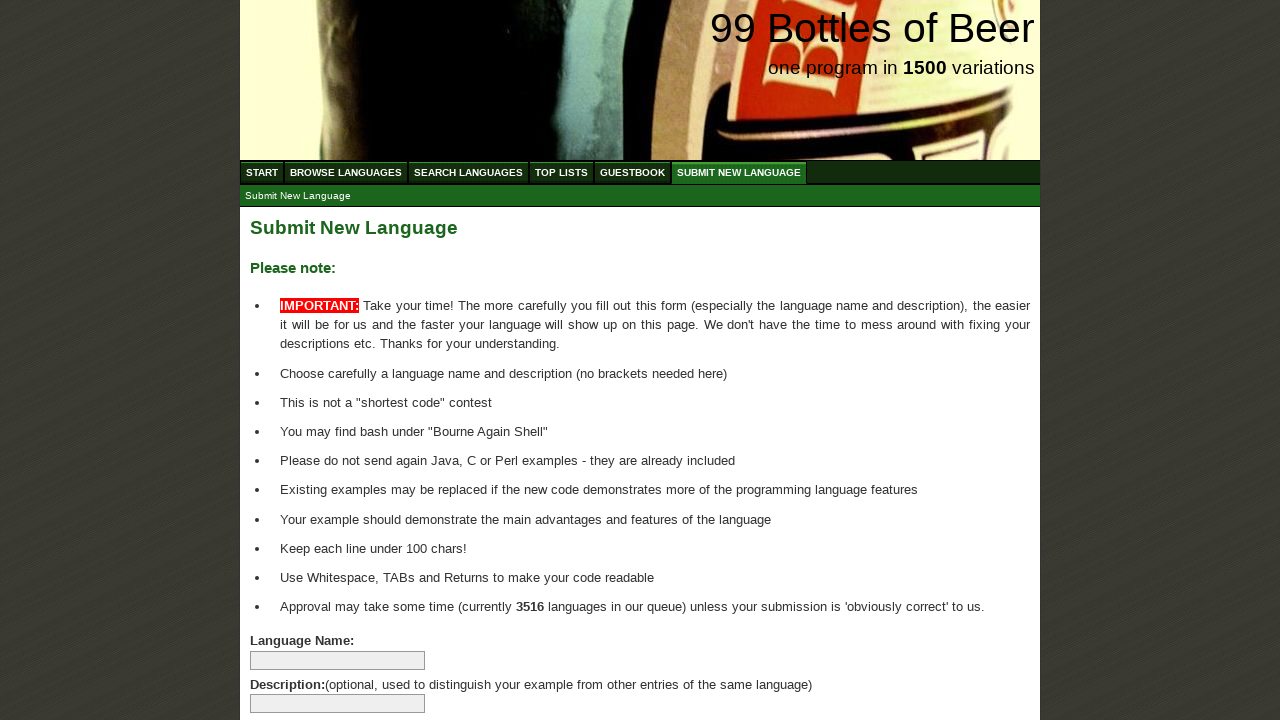

Verified submenu title is 'Submit New Language'
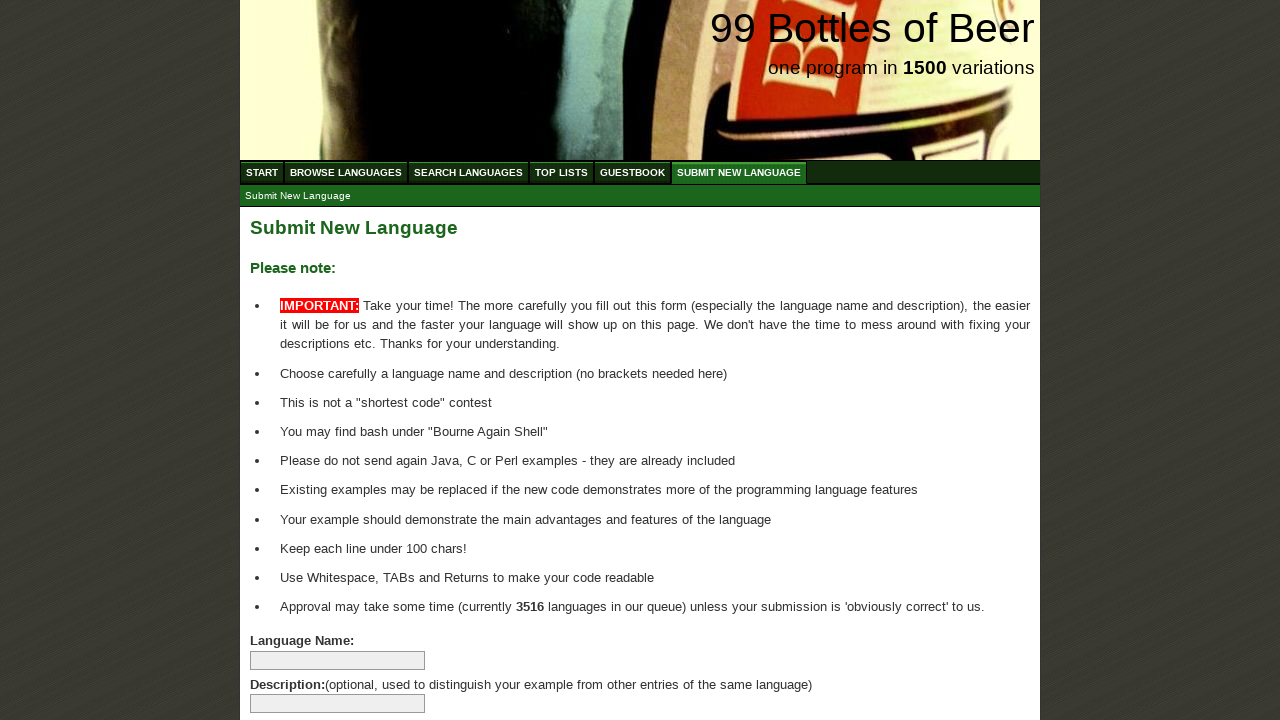

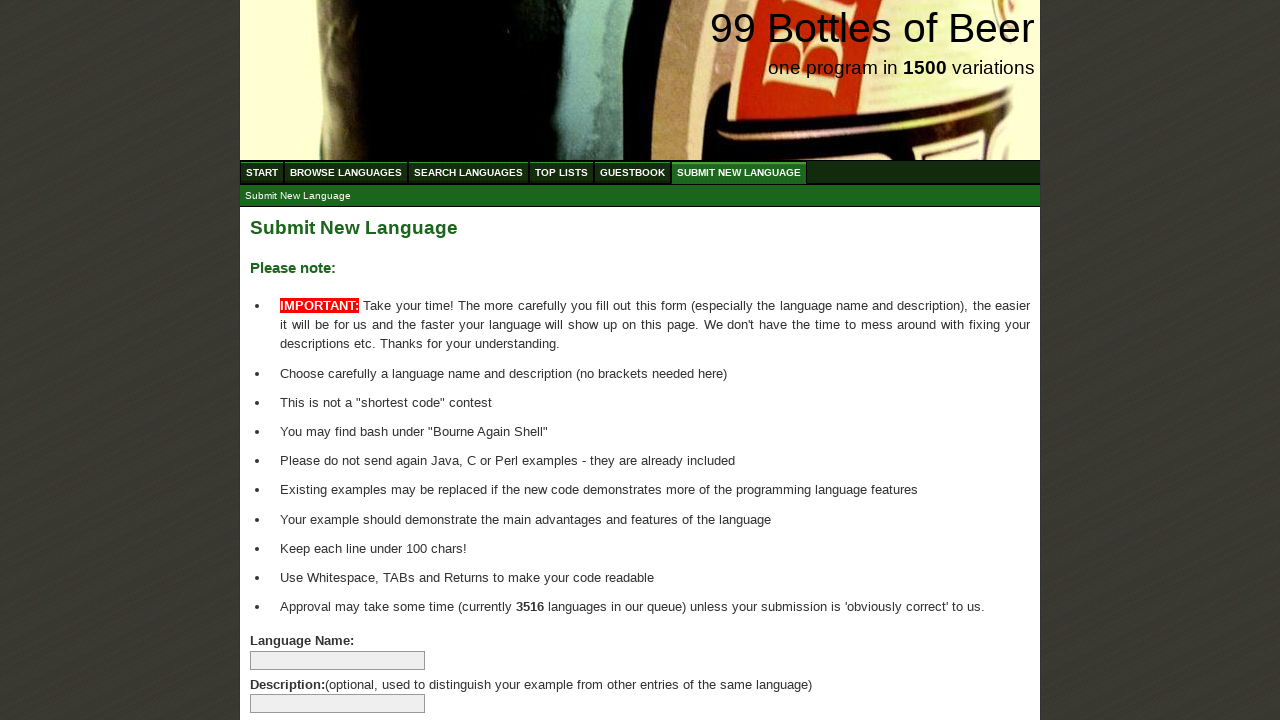